Tests marking all todo items as completed using the "Mark all as complete" checkbox.

Starting URL: https://demo.playwright.dev/todomvc

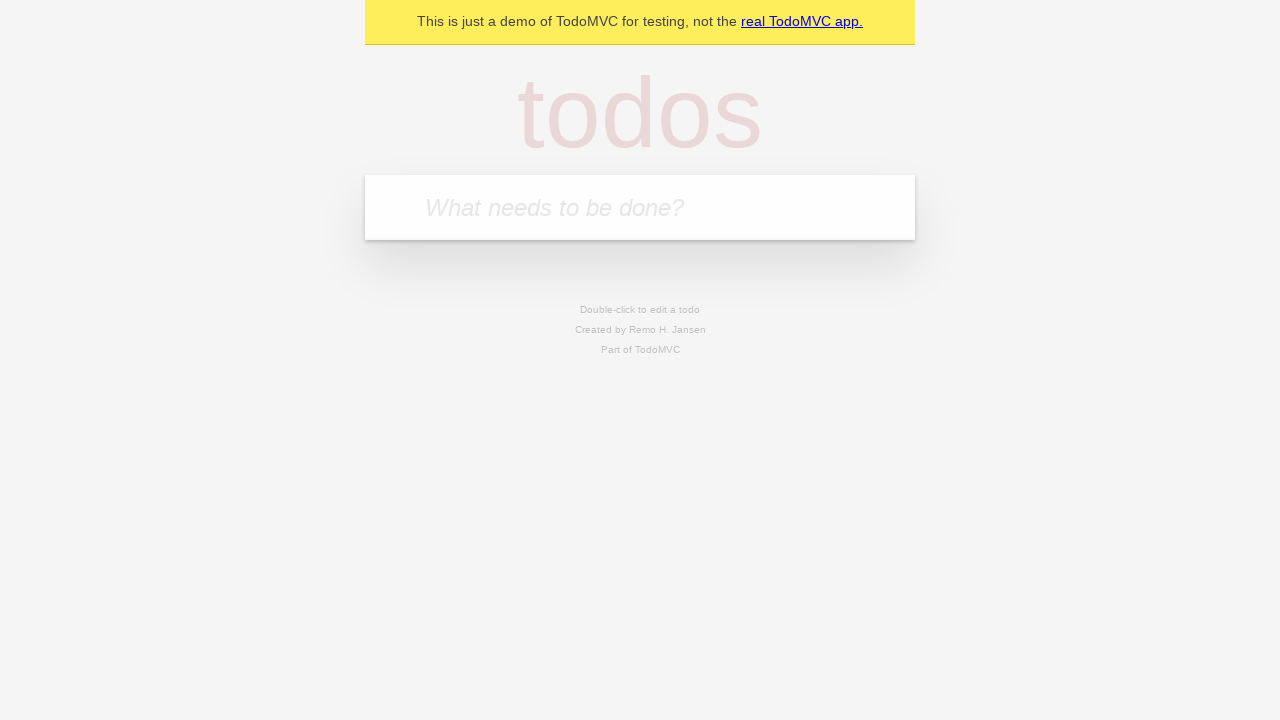

Filled todo input with 'buy some cheese' on internal:attr=[placeholder="What needs to be done?"i]
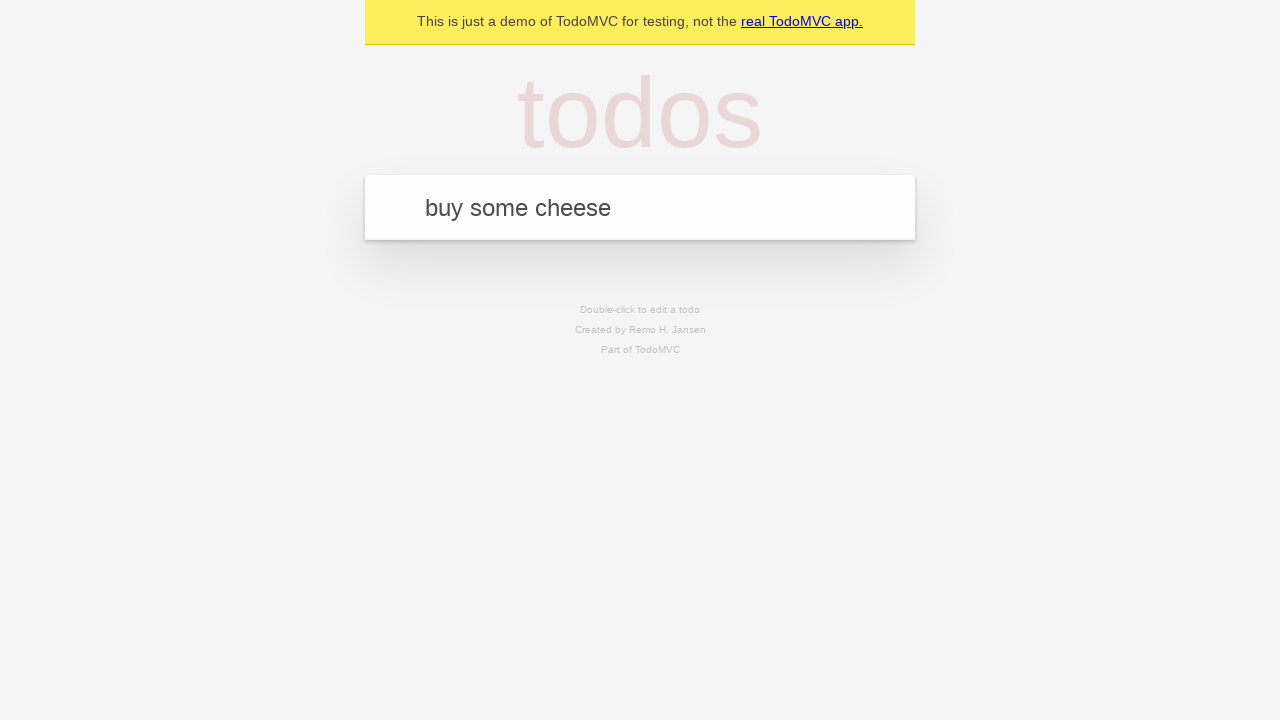

Pressed Enter to add first todo item on internal:attr=[placeholder="What needs to be done?"i]
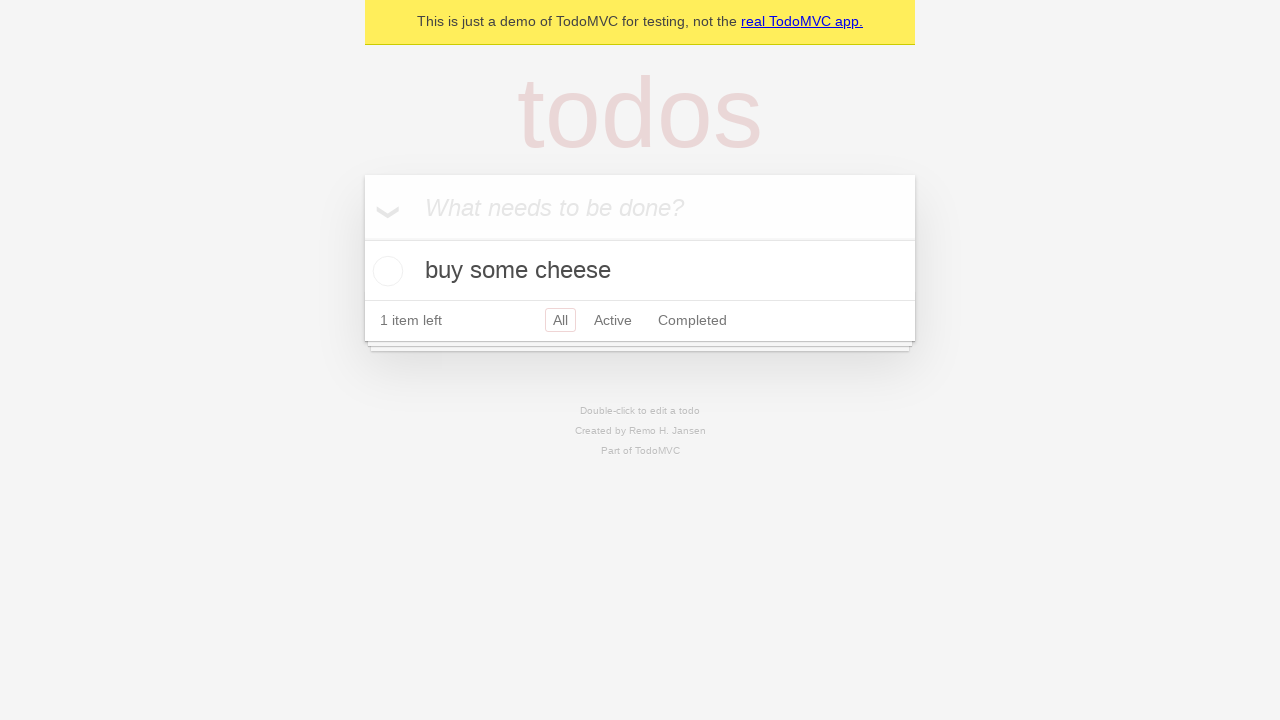

Filled todo input with 'feed the cat' on internal:attr=[placeholder="What needs to be done?"i]
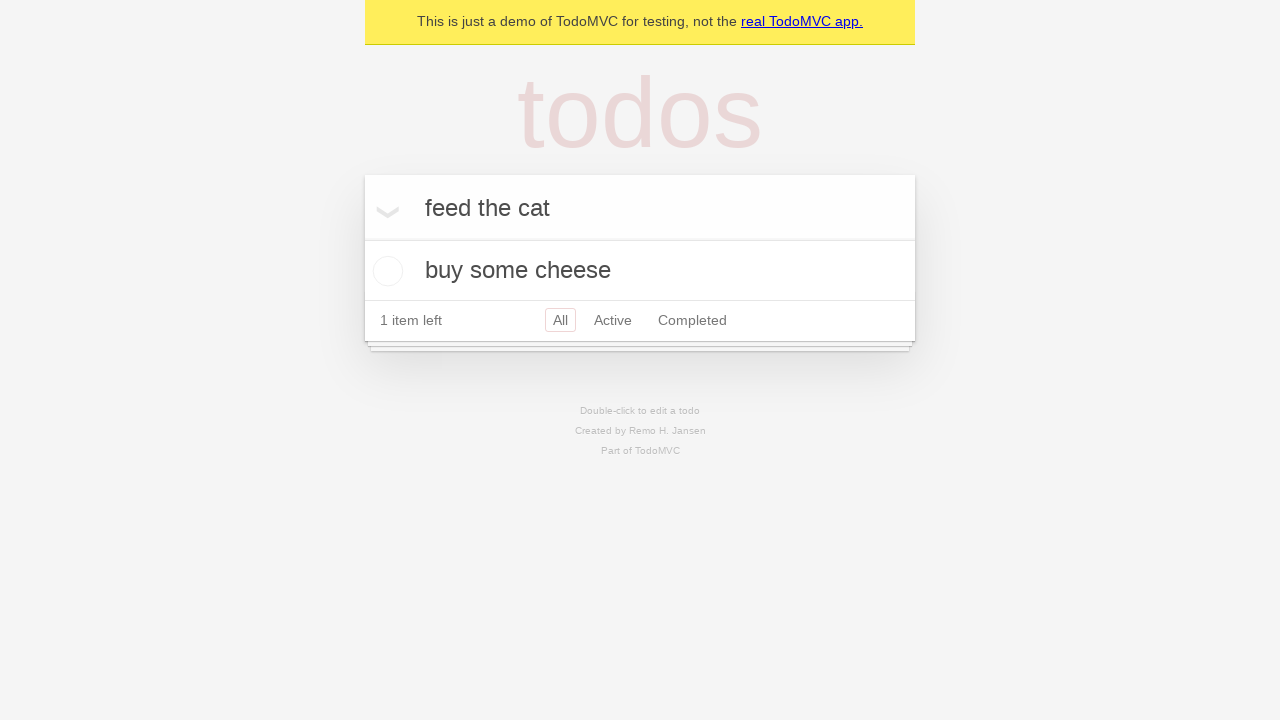

Pressed Enter to add second todo item on internal:attr=[placeholder="What needs to be done?"i]
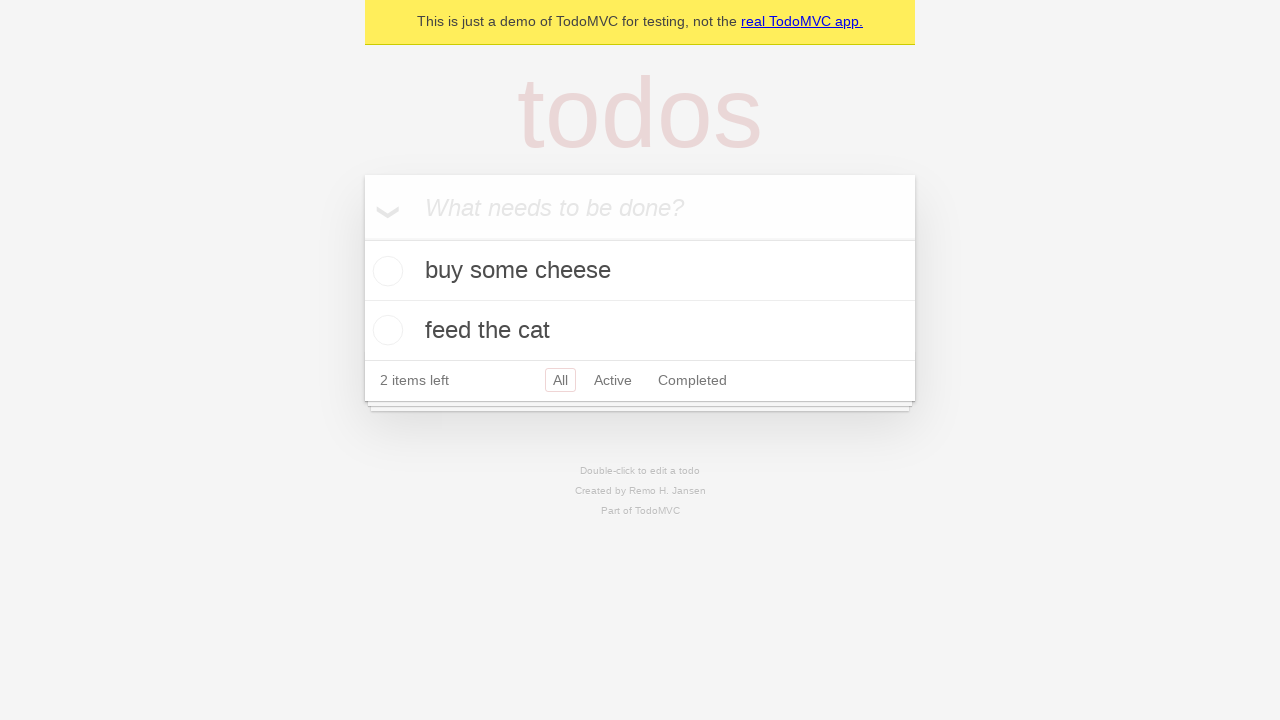

Filled todo input with 'book a doctors appointment' on internal:attr=[placeholder="What needs to be done?"i]
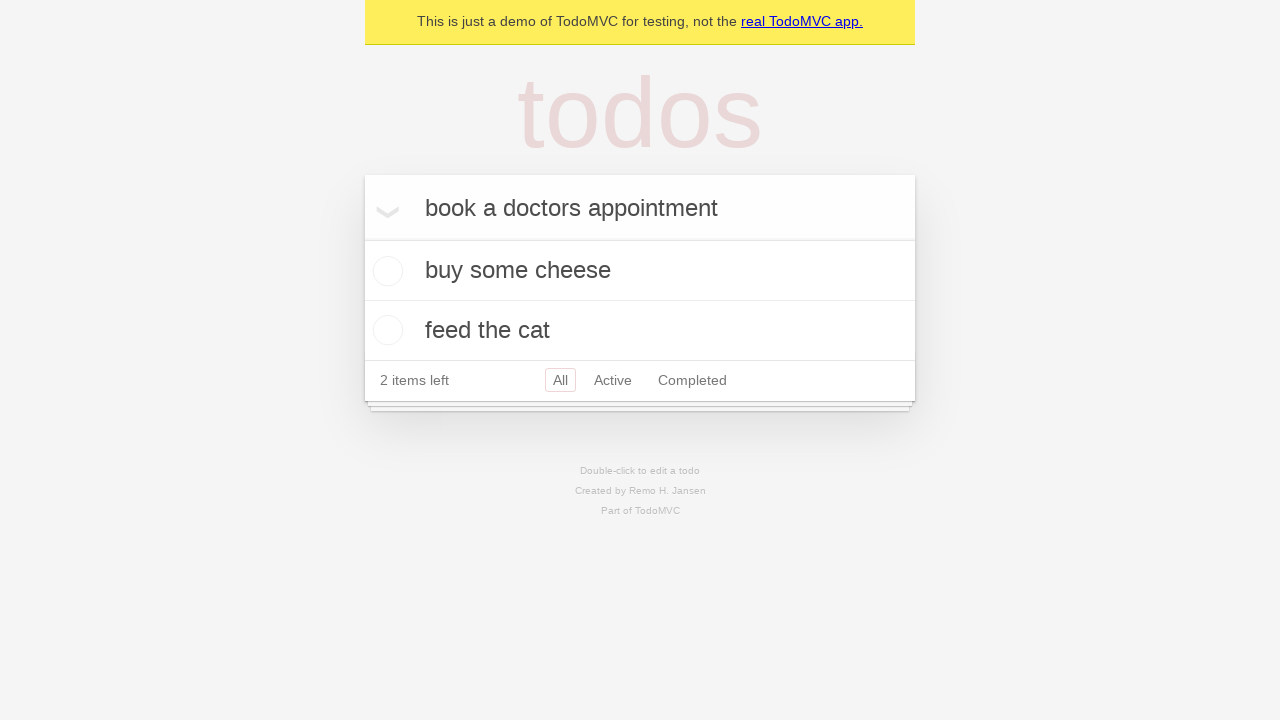

Pressed Enter to add third todo item on internal:attr=[placeholder="What needs to be done?"i]
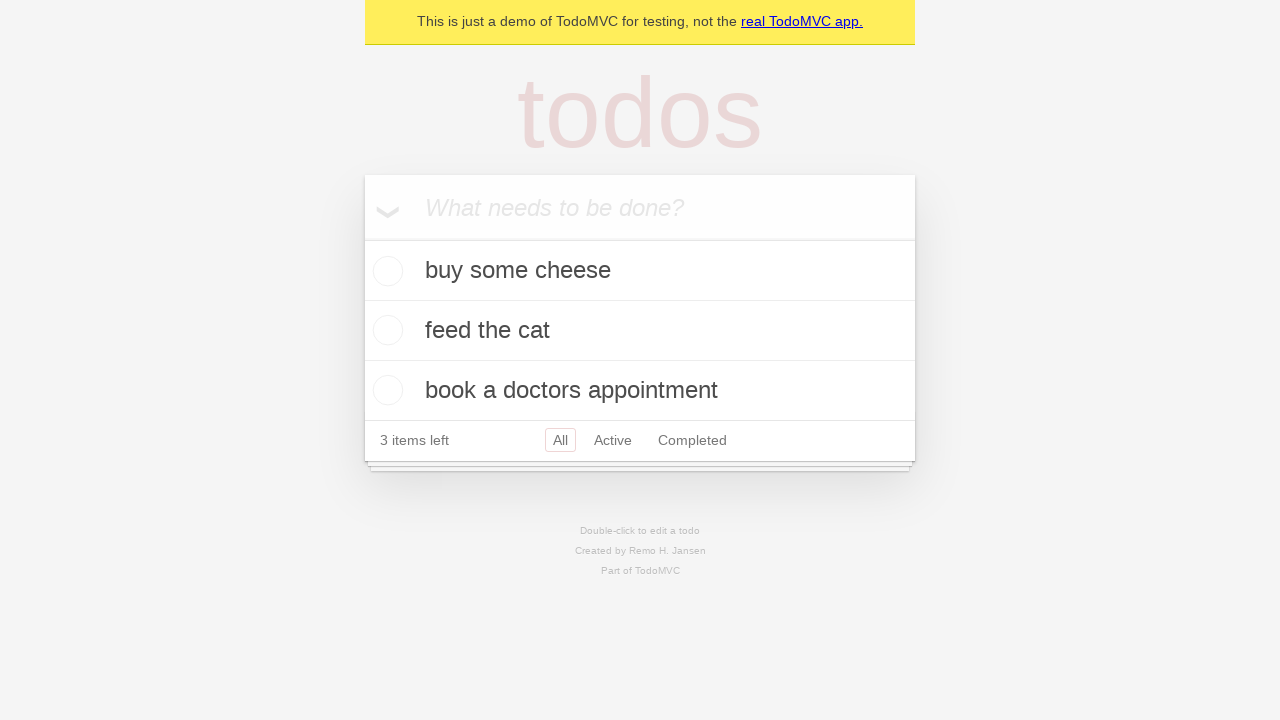

Clicked 'Mark all as complete' checkbox at (362, 238) on internal:label="Mark all as complete"i
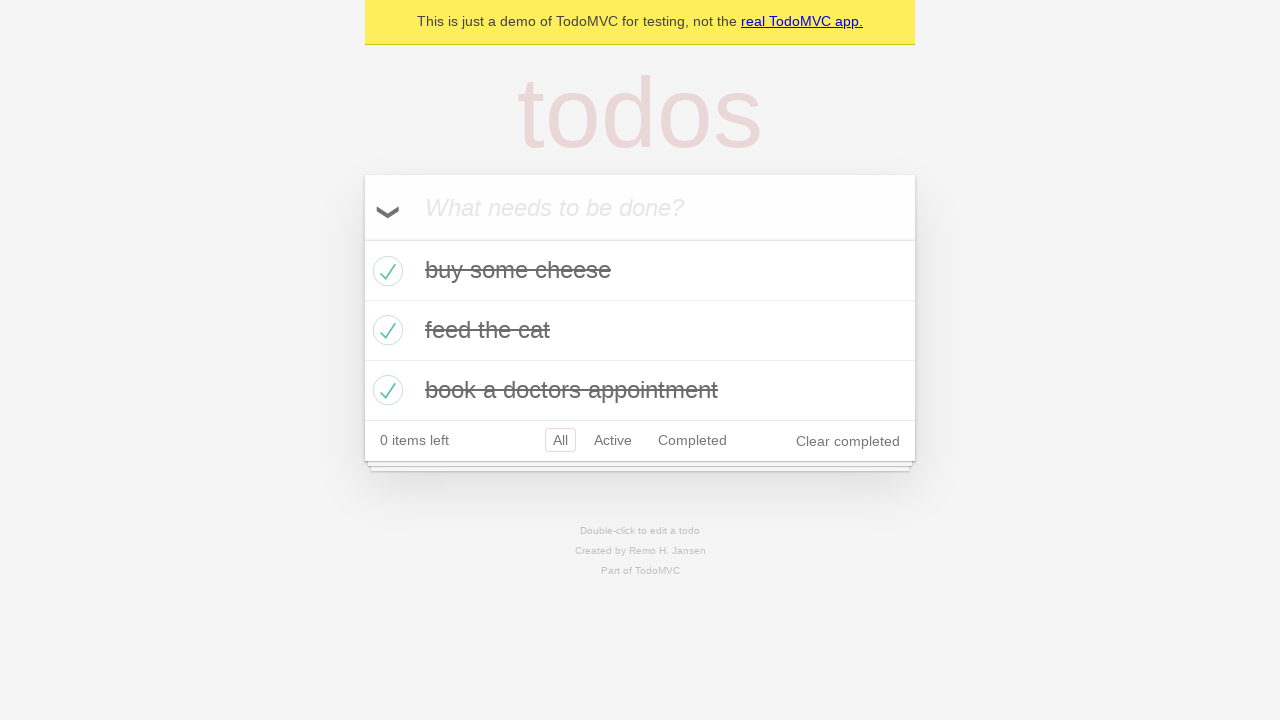

Verified that todo items are marked as completed
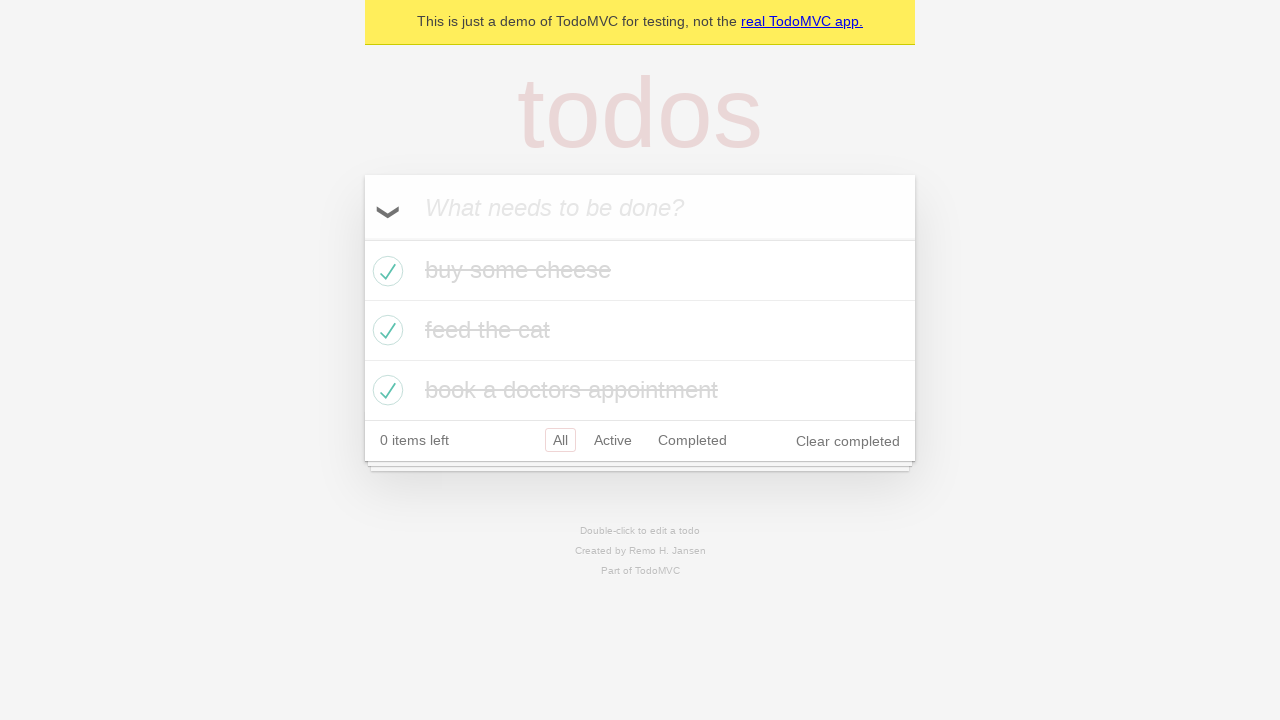

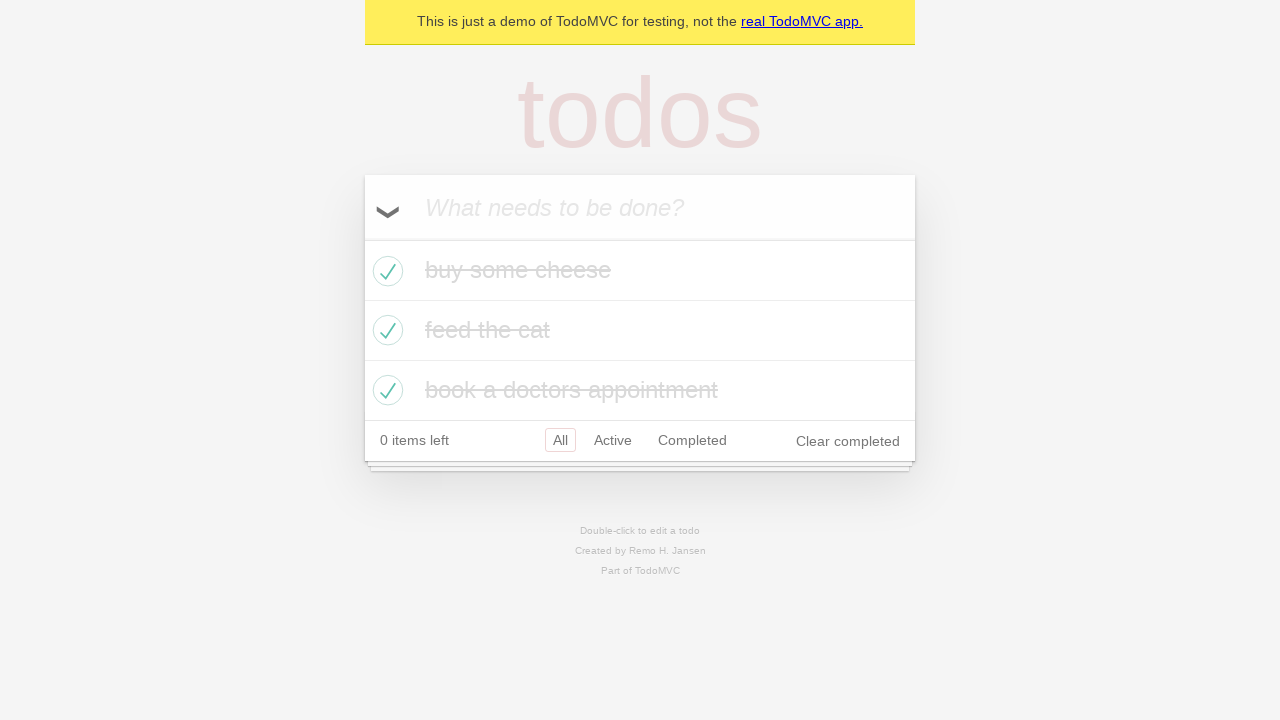